Tests JavaScript alert handling by filling a name field, triggering an alert popup, verifying the alert text contains the expected value, and accepting the alert.

Starting URL: https://rahulshettyacademy.com/AutomationPractice

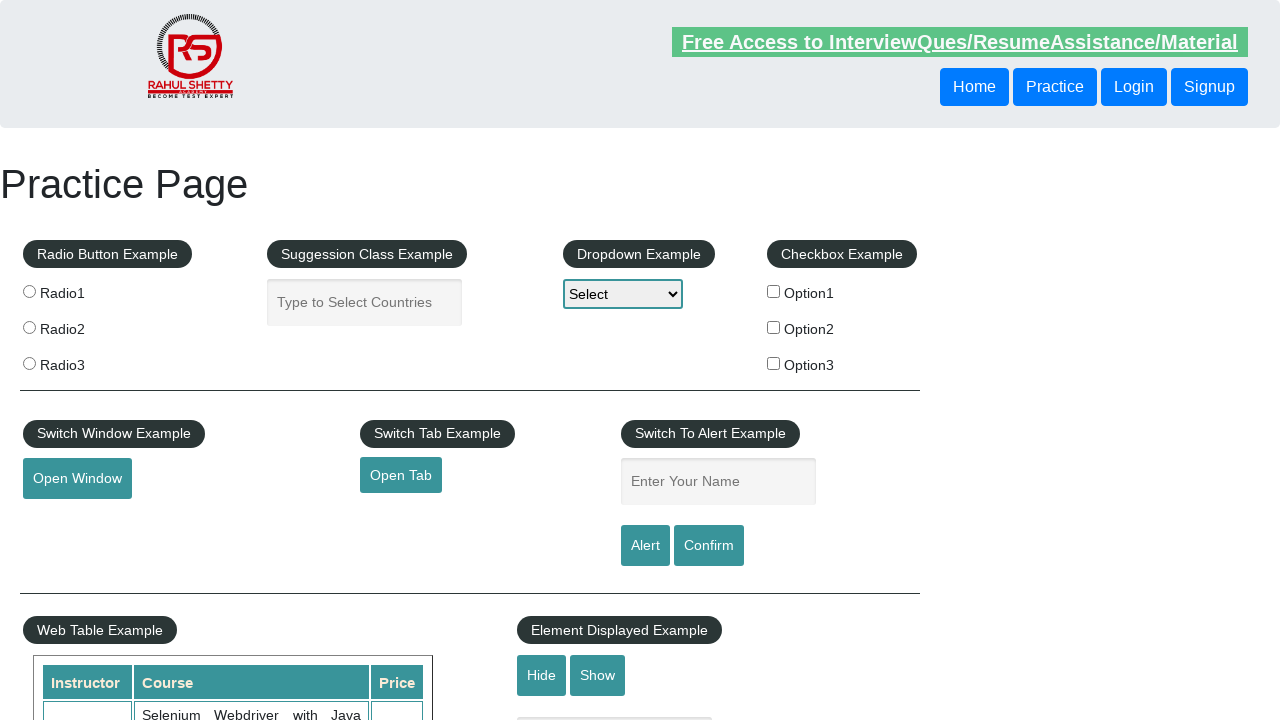

Filled name field with 'Option3' on #name
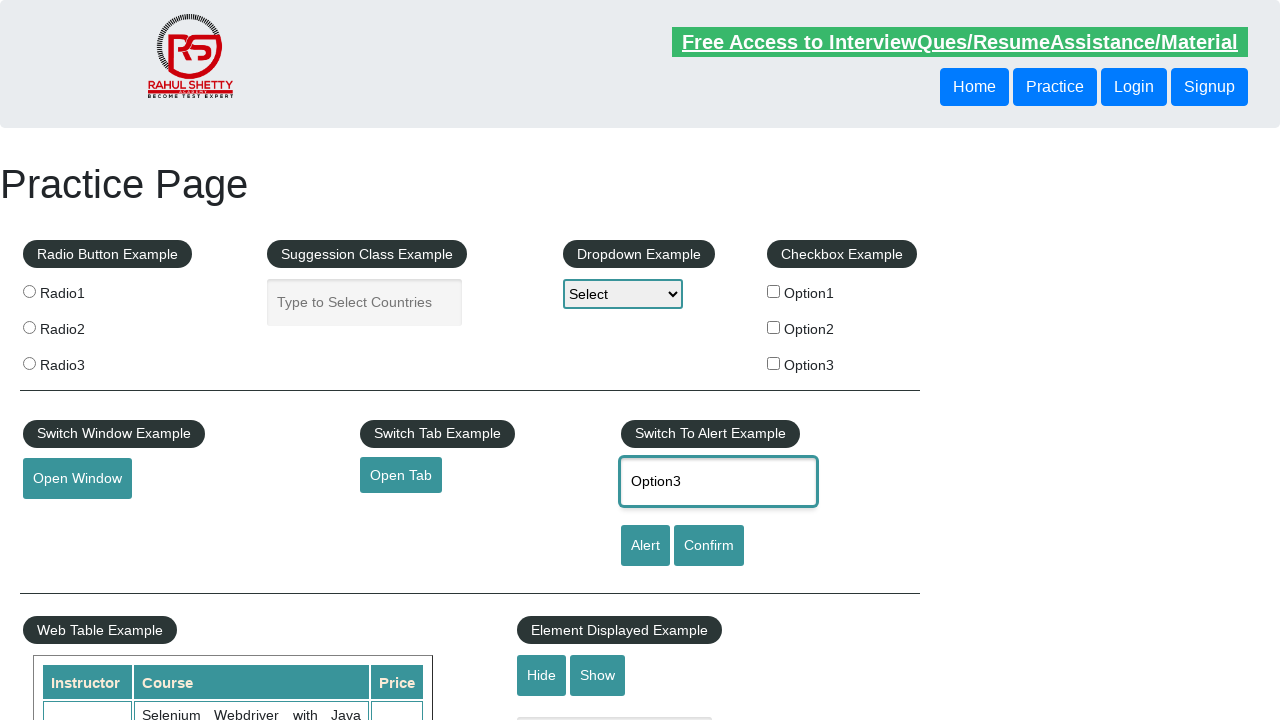

Clicked alert button to trigger JavaScript alert at (645, 546) on #alertbtn
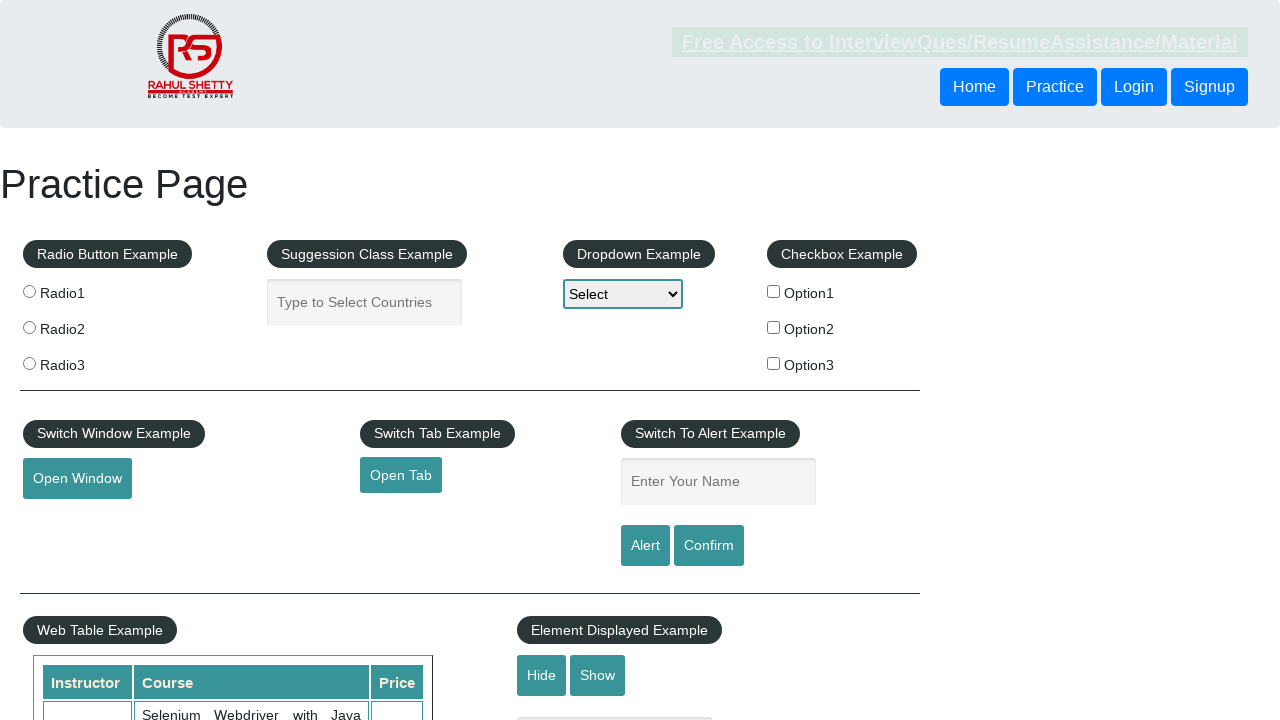

Set up dialog handler to accept alerts
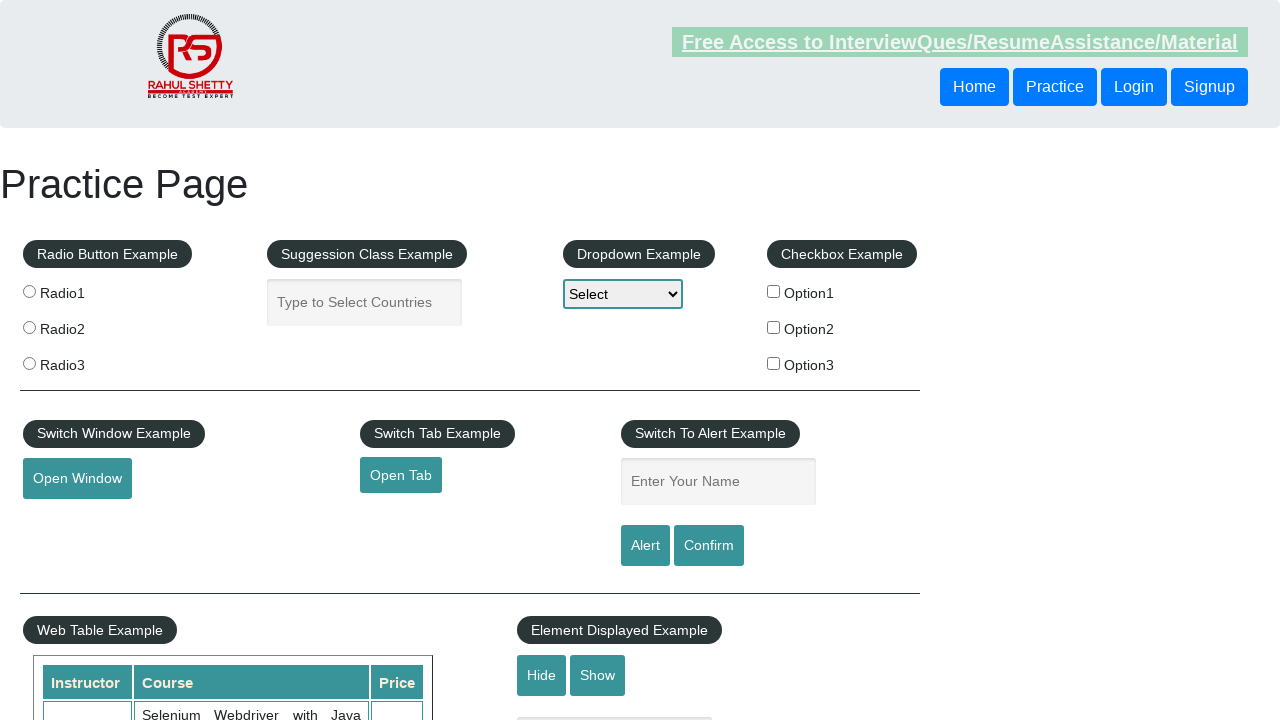

Filled name field again with 'Option3' for validation test on #name
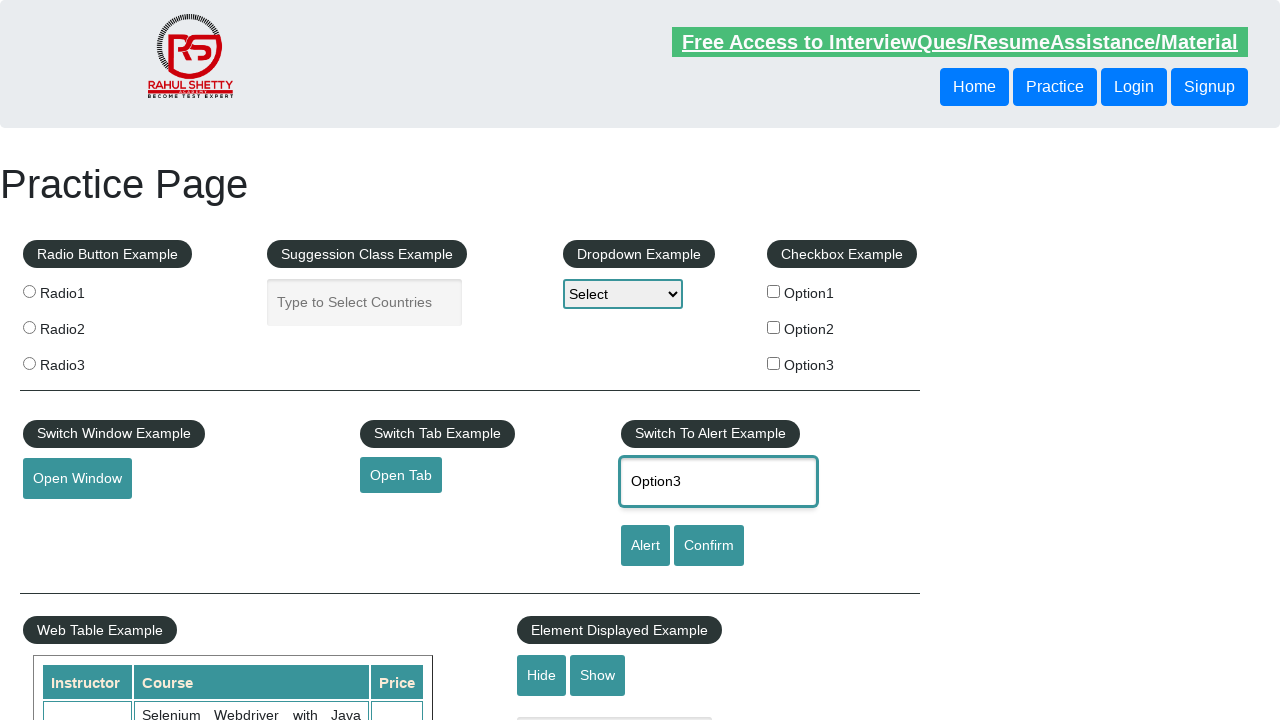

Registered one-time dialog handler with text validation
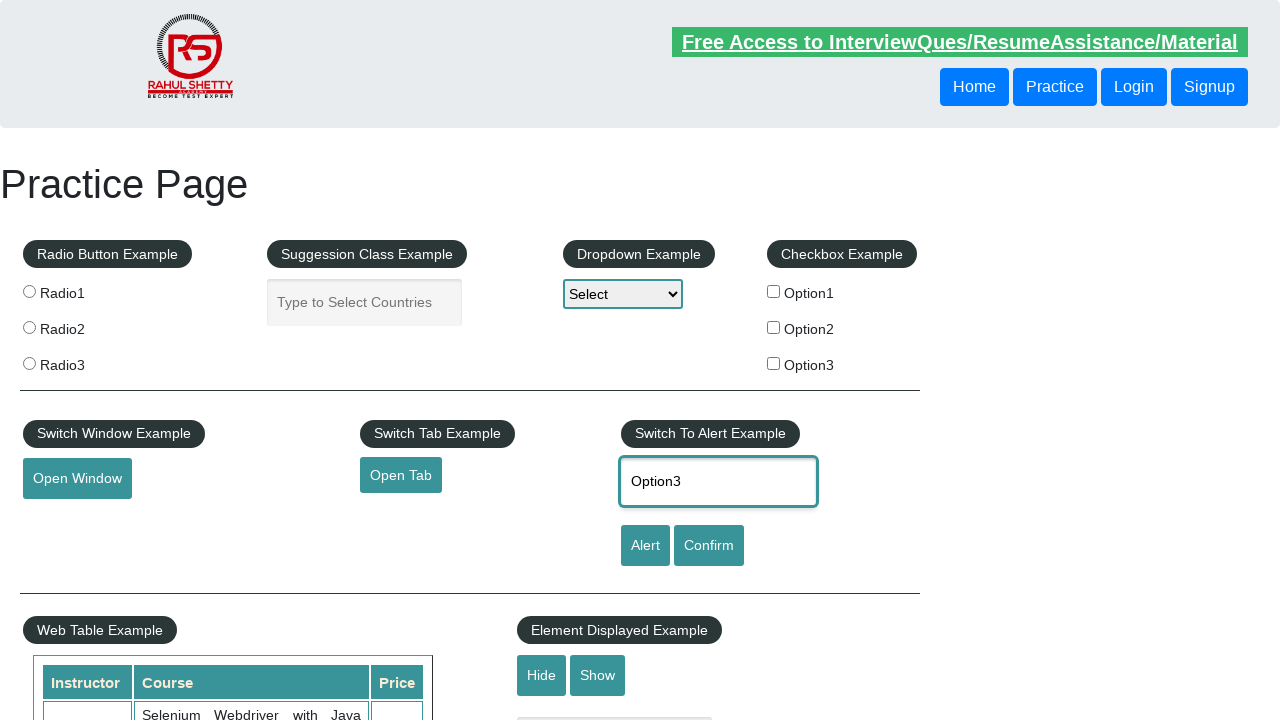

Clicked alert button to trigger alert with validation handler at (645, 546) on #alertbtn
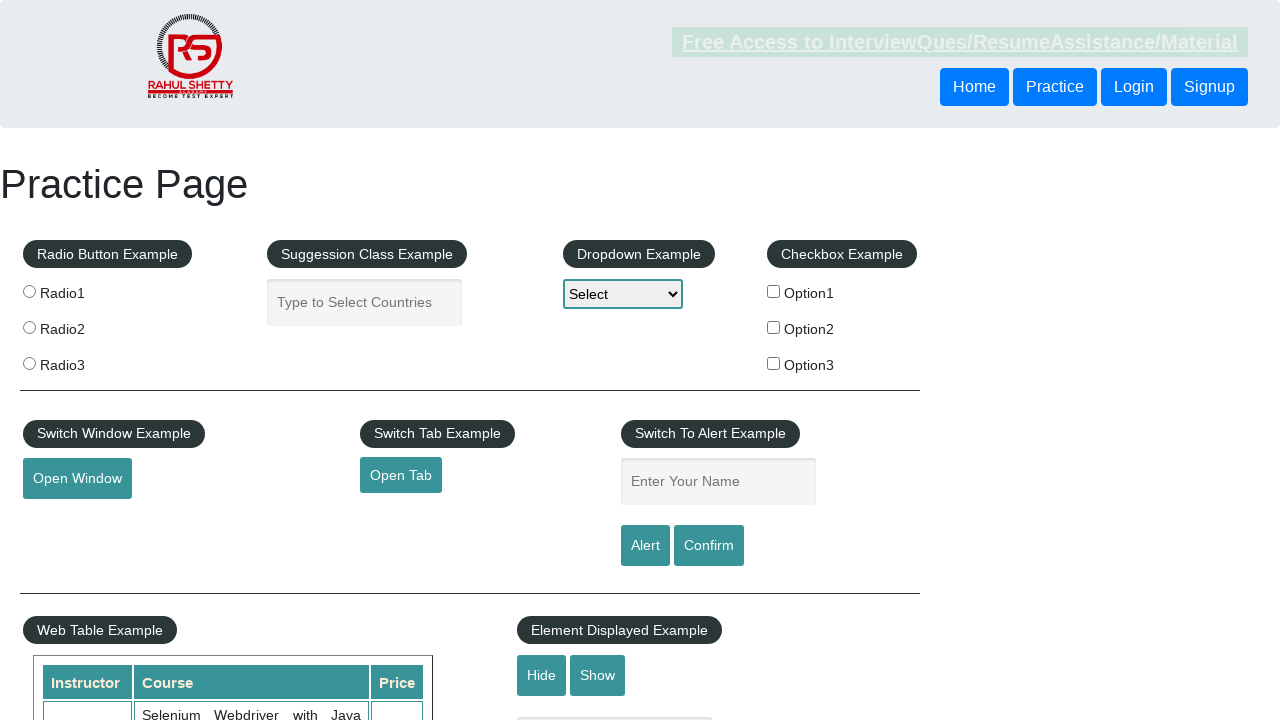

Waited 500ms for dialog handling to complete
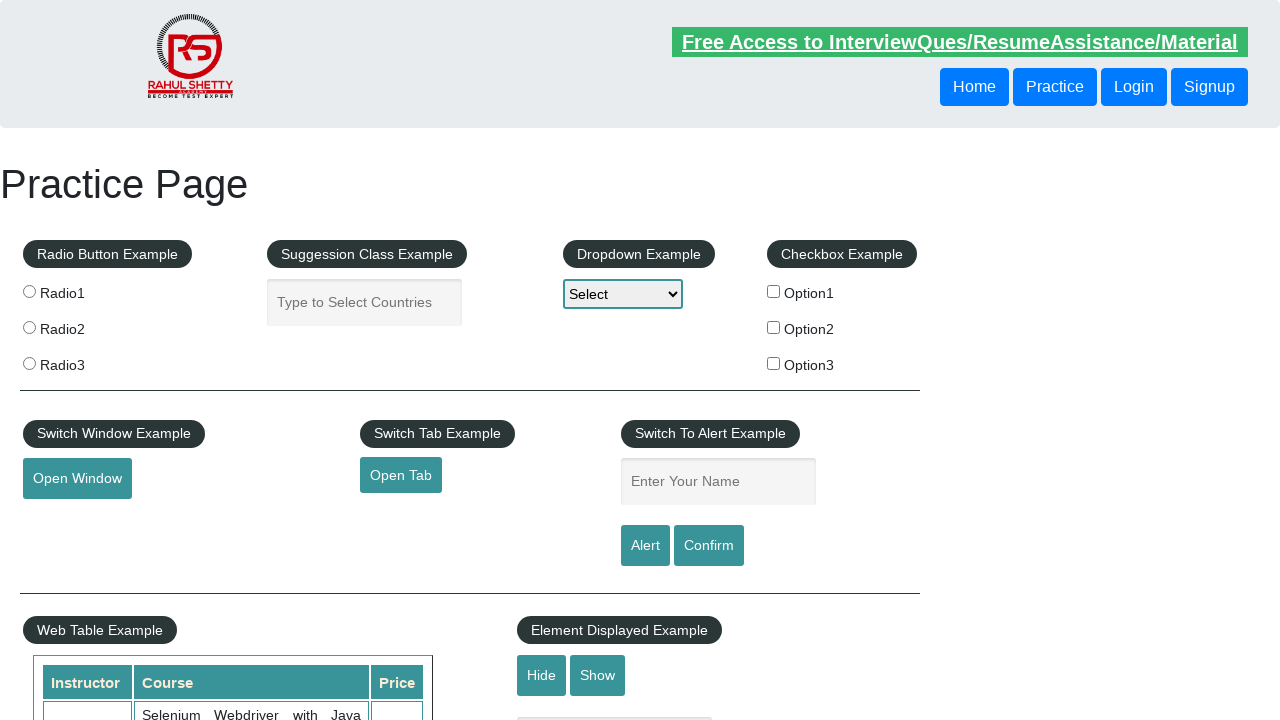

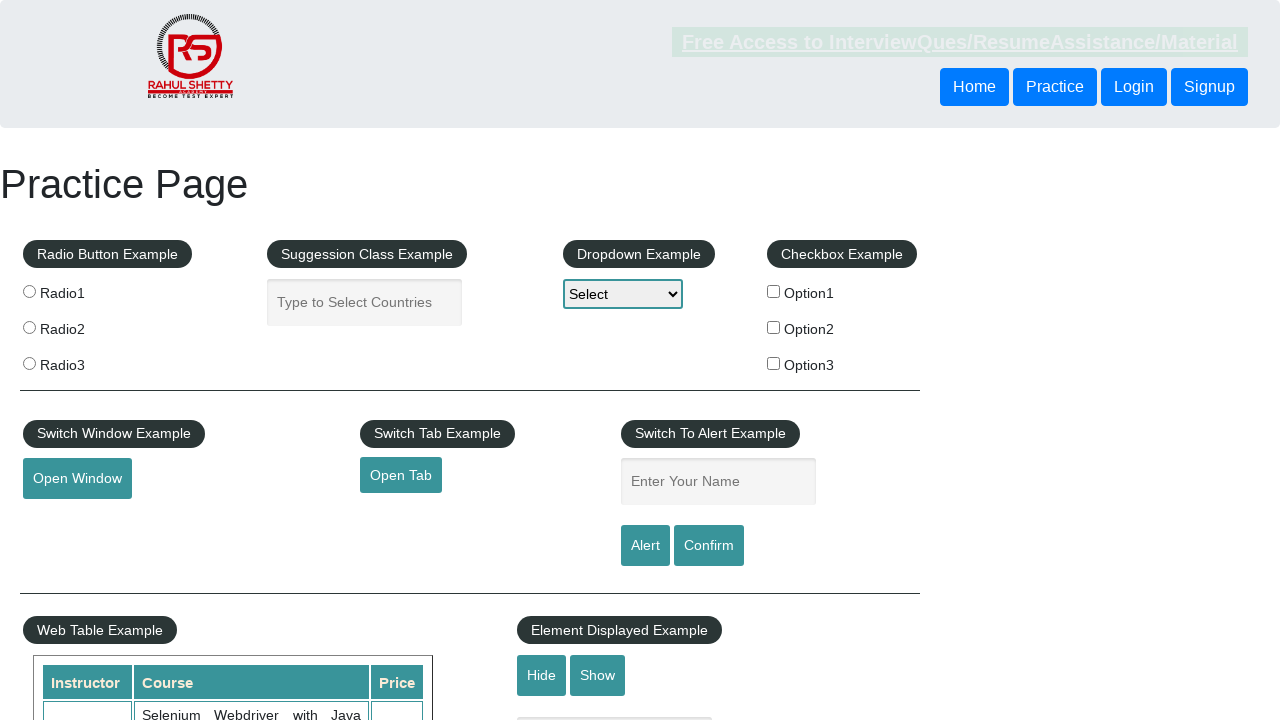